Tests that error icons are displayed next to username and password fields after failed login with locked user

Starting URL: https://www.saucedemo.com/

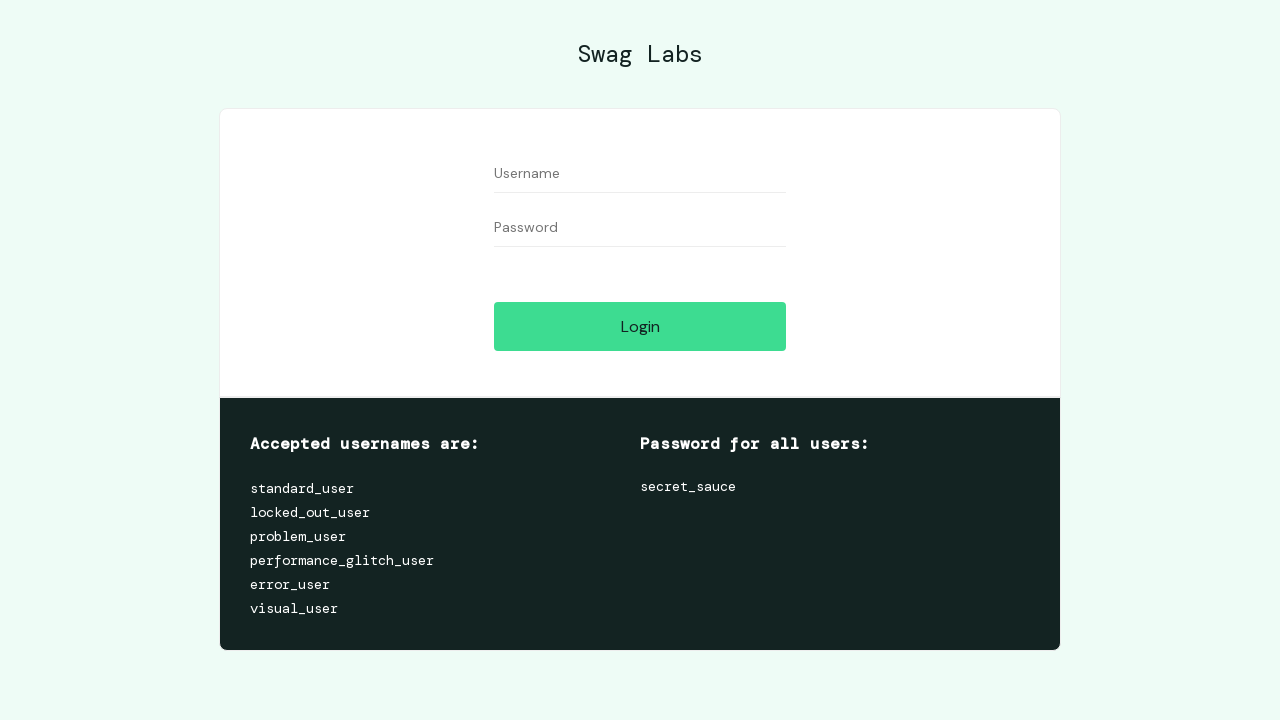

Filled username field with 'locked_out_user' on #user-name
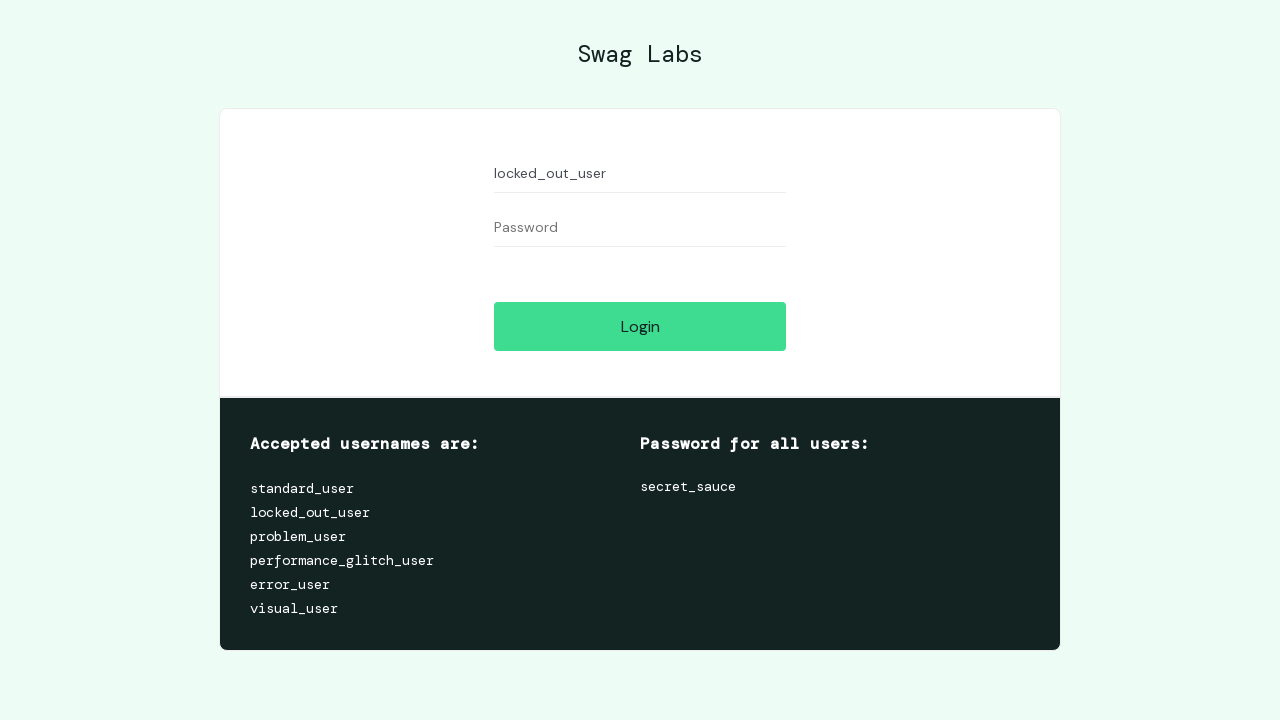

Filled password field with 'secret_sauce' on #password
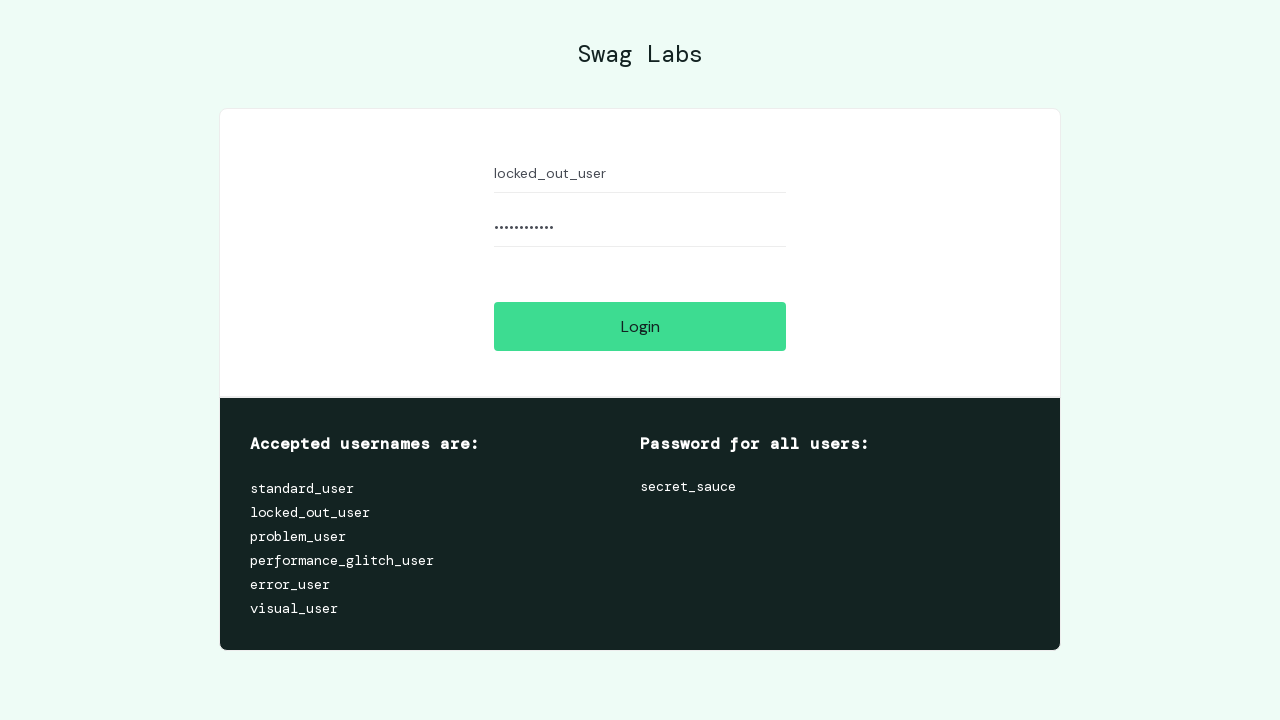

Clicked login button to attempt authentication at (640, 326) on #login-button
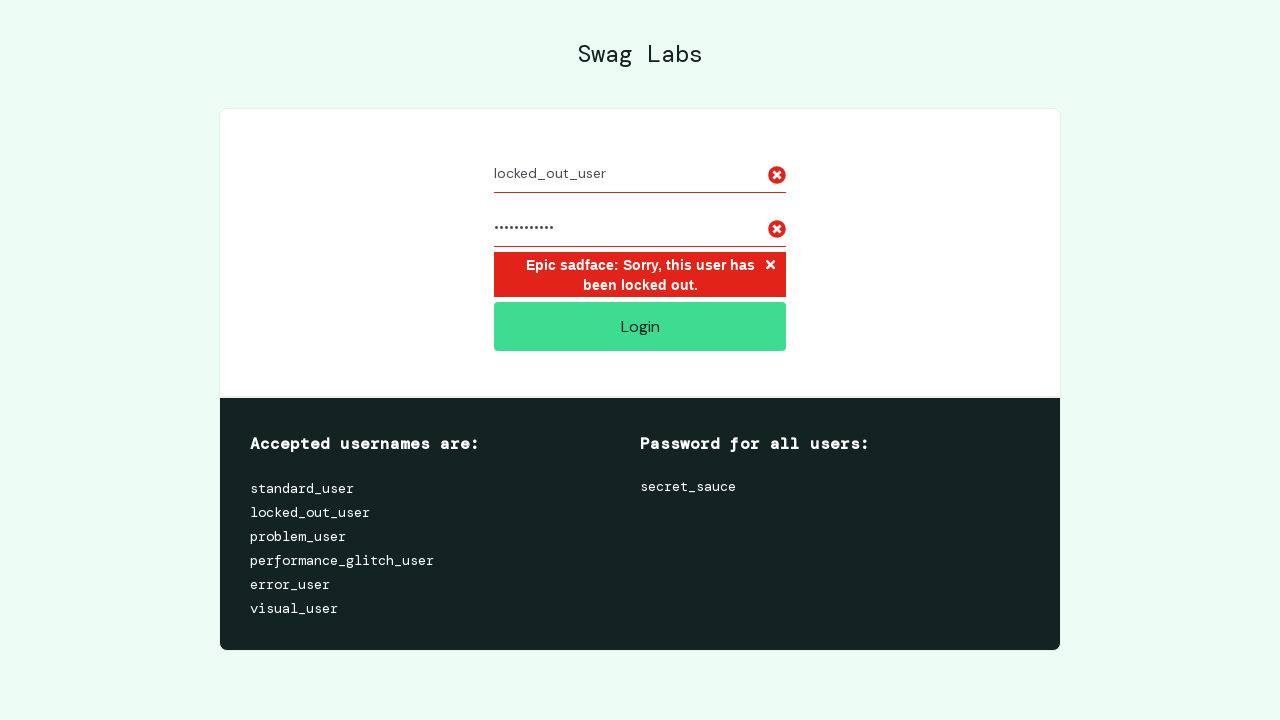

Error icons appeared after failed login attempt
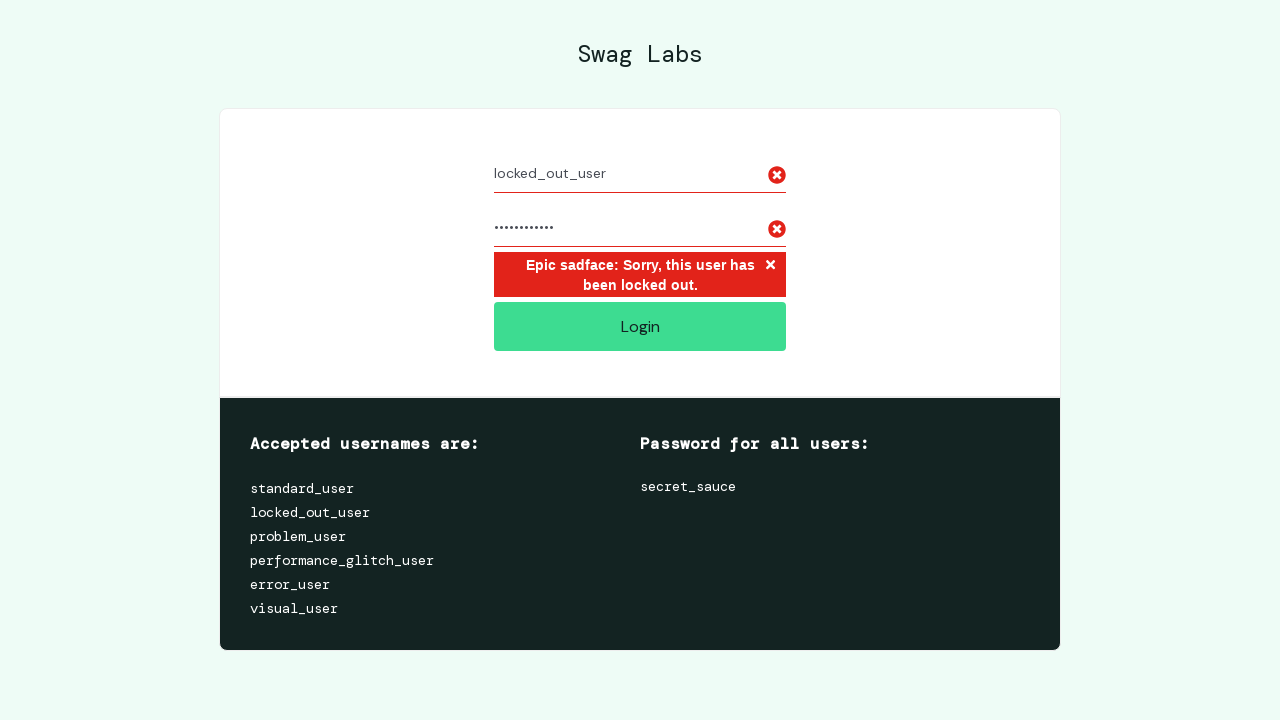

Located all error icons on the page
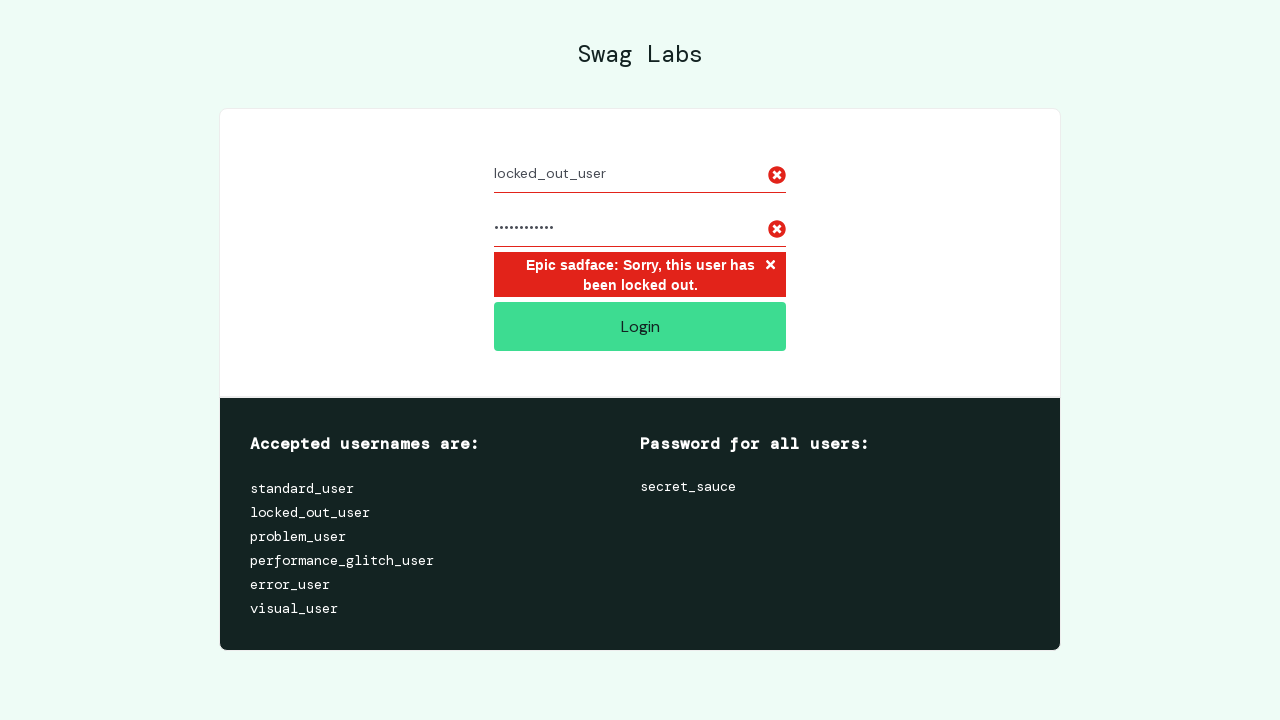

Verified that exactly 2 error icons are displayed next to username and password fields
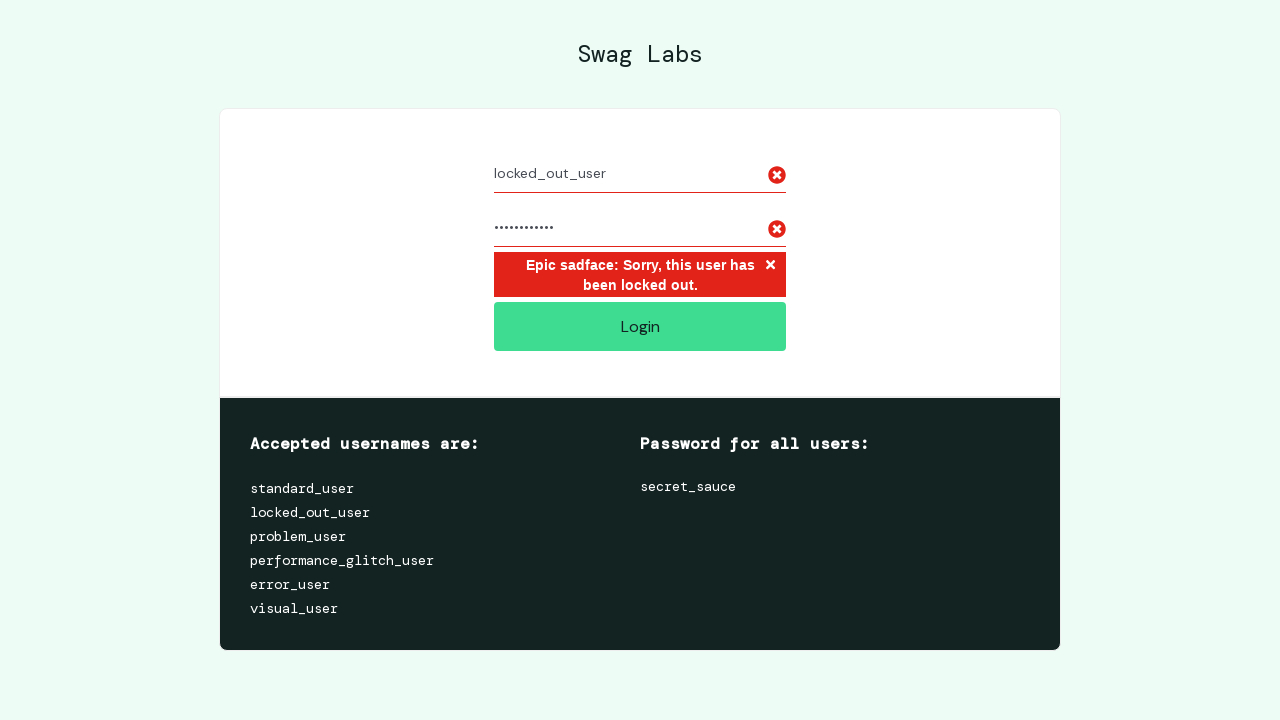

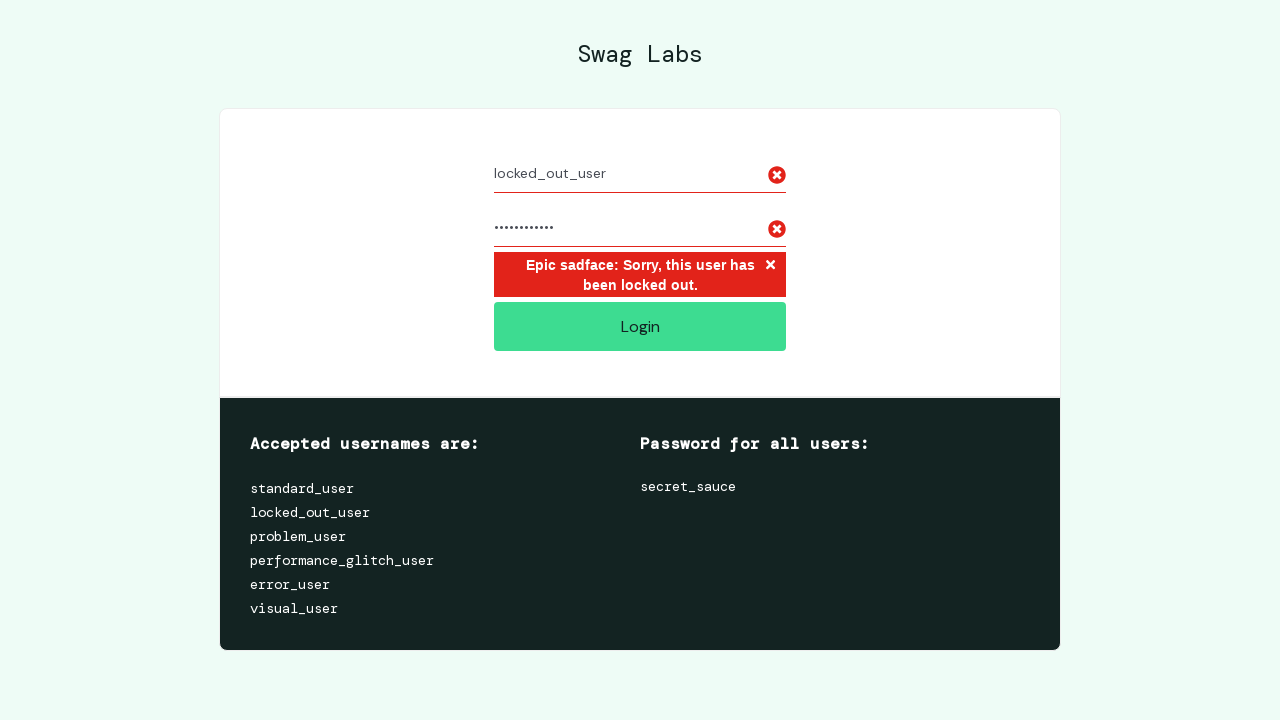